Tests click and hold functionality by selecting items 1-4 in a selectable grid using drag selection.

Starting URL: https://jqueryui.com/resources/demos/selectable/display-grid.html

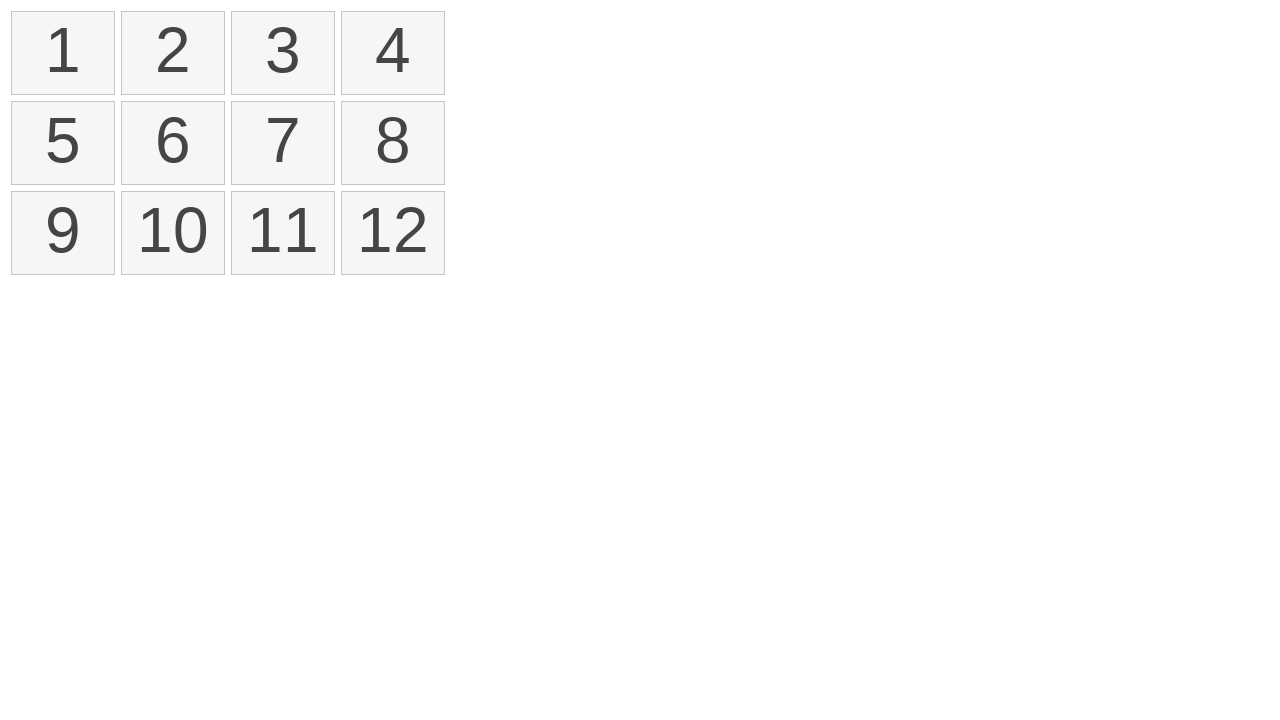

Located all list items in the selectable grid
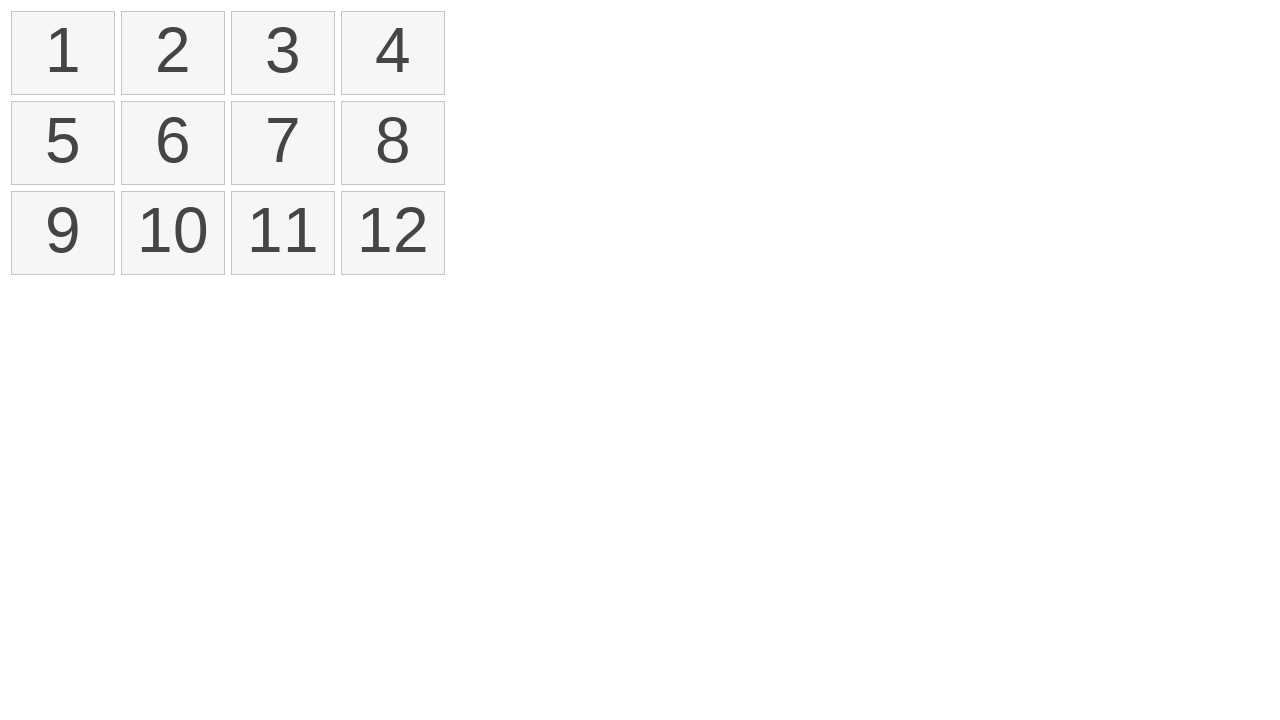

Selected first item reference
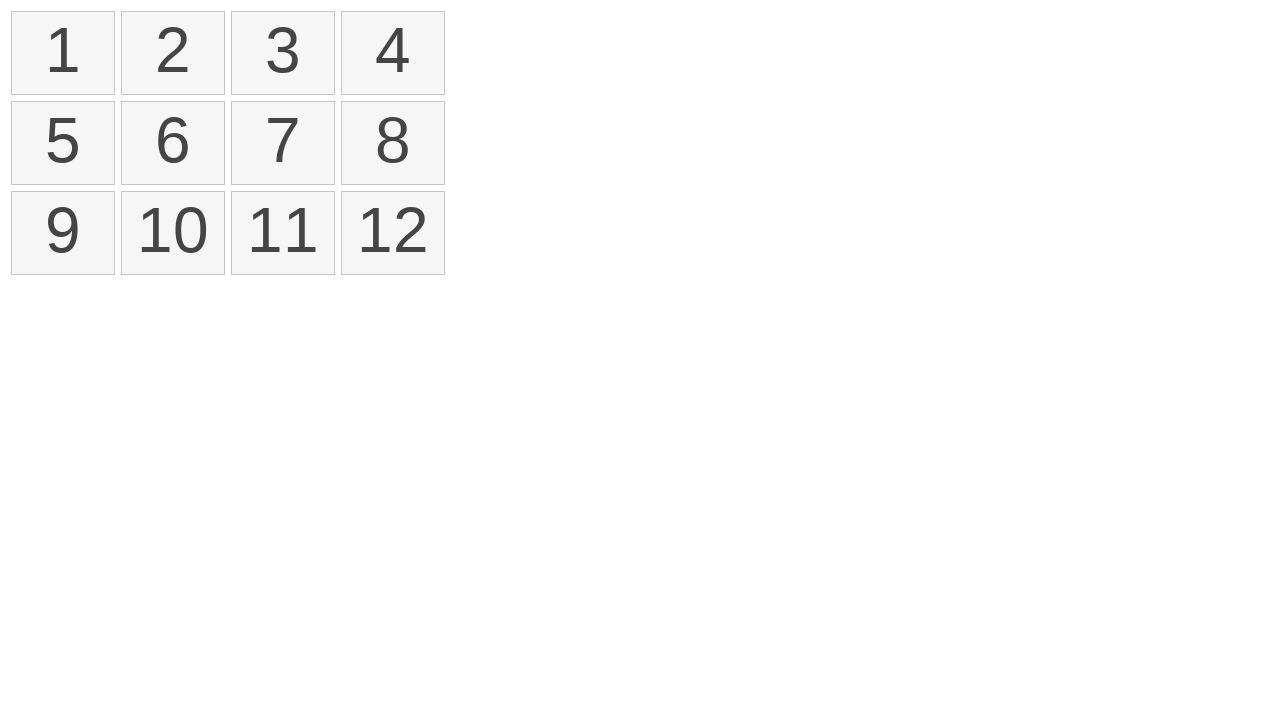

Selected fourth item reference
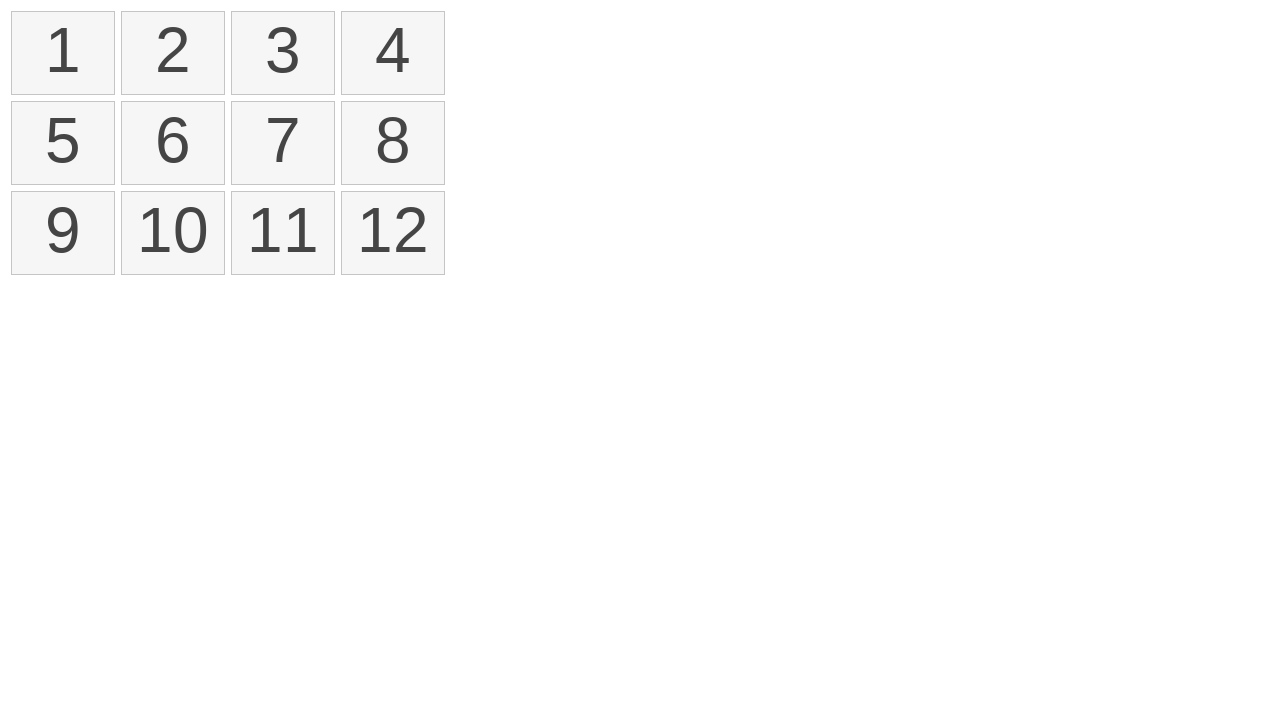

Performed drag selection from item 1 to item 4 at (393, 53)
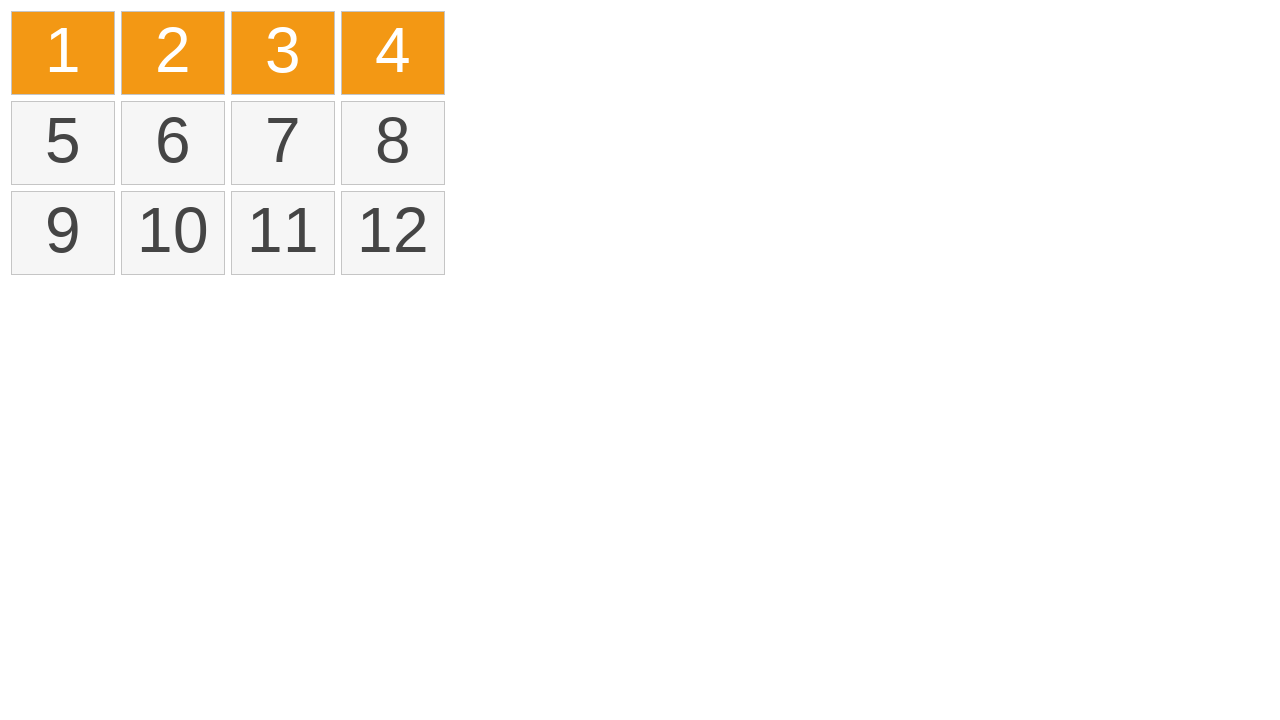

Waited for selected items to appear
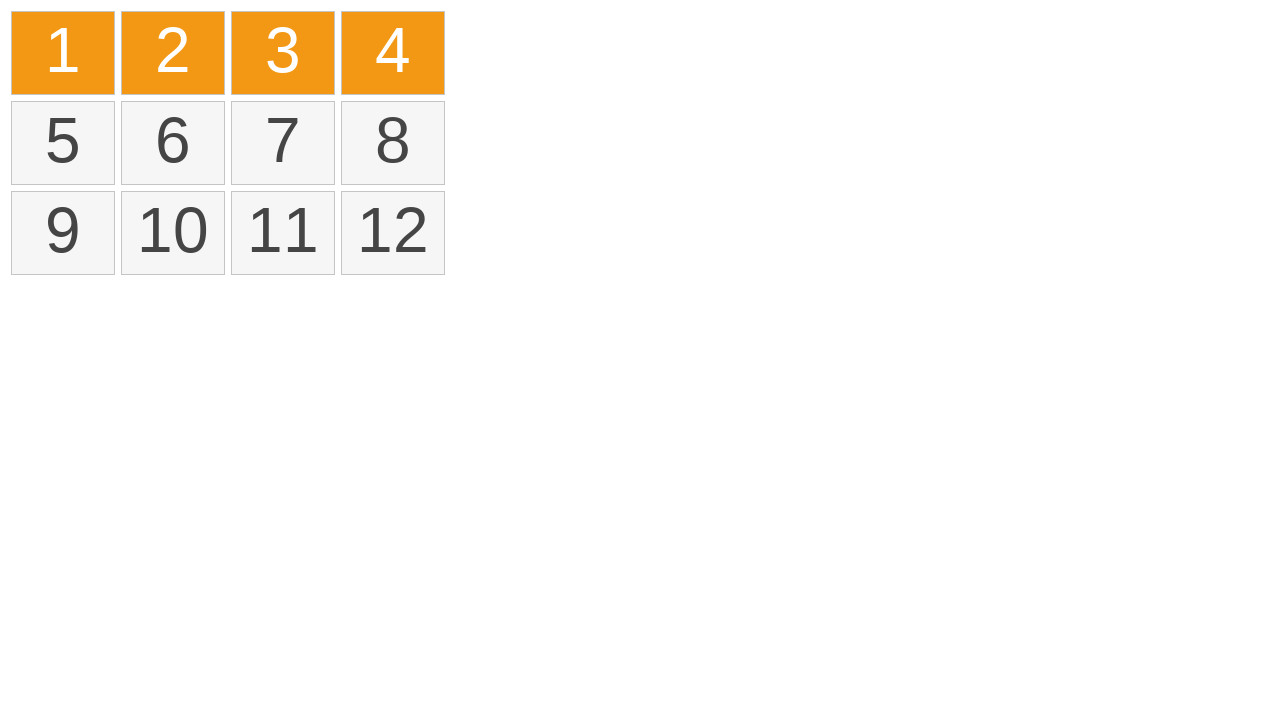

Located all selected items
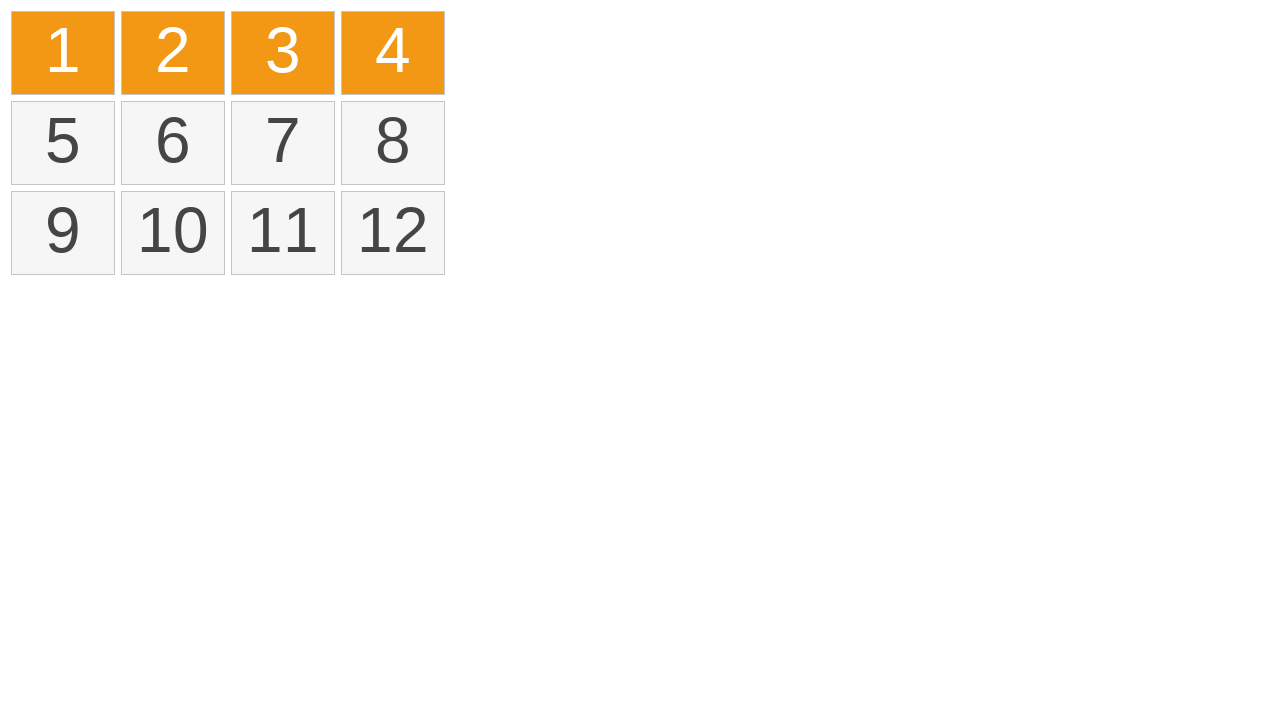

Verified that exactly 4 items are selected
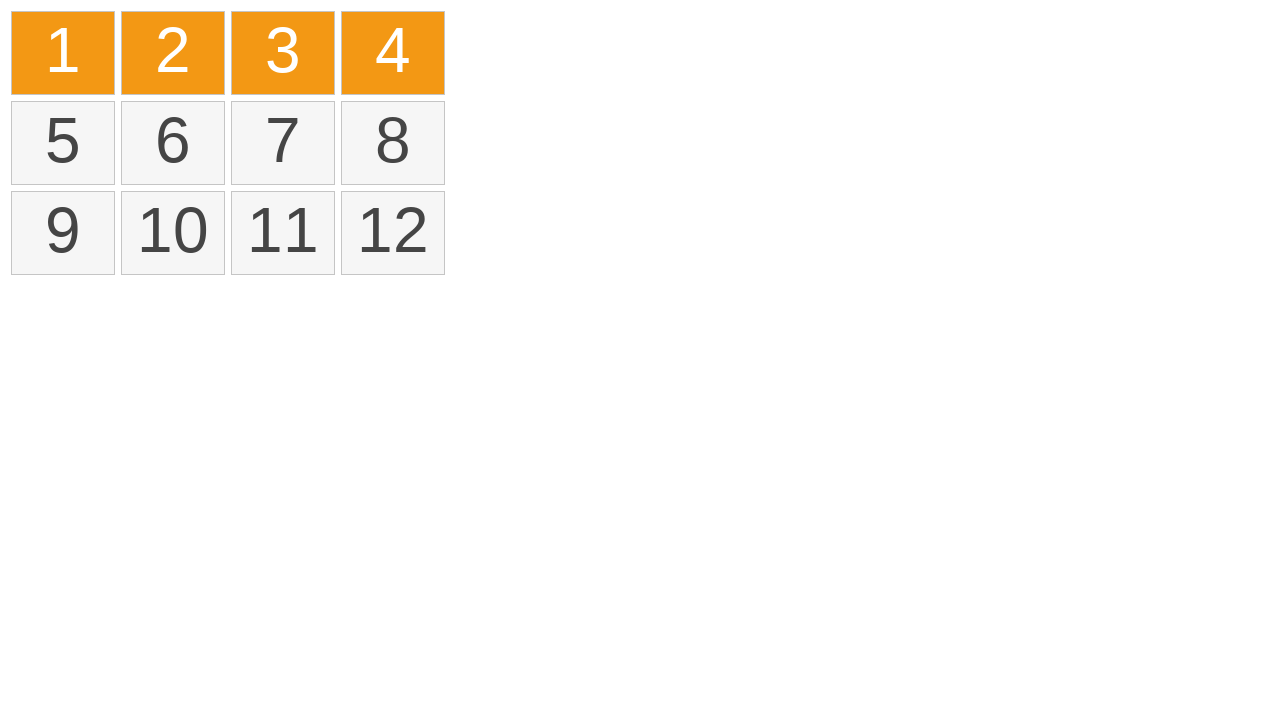

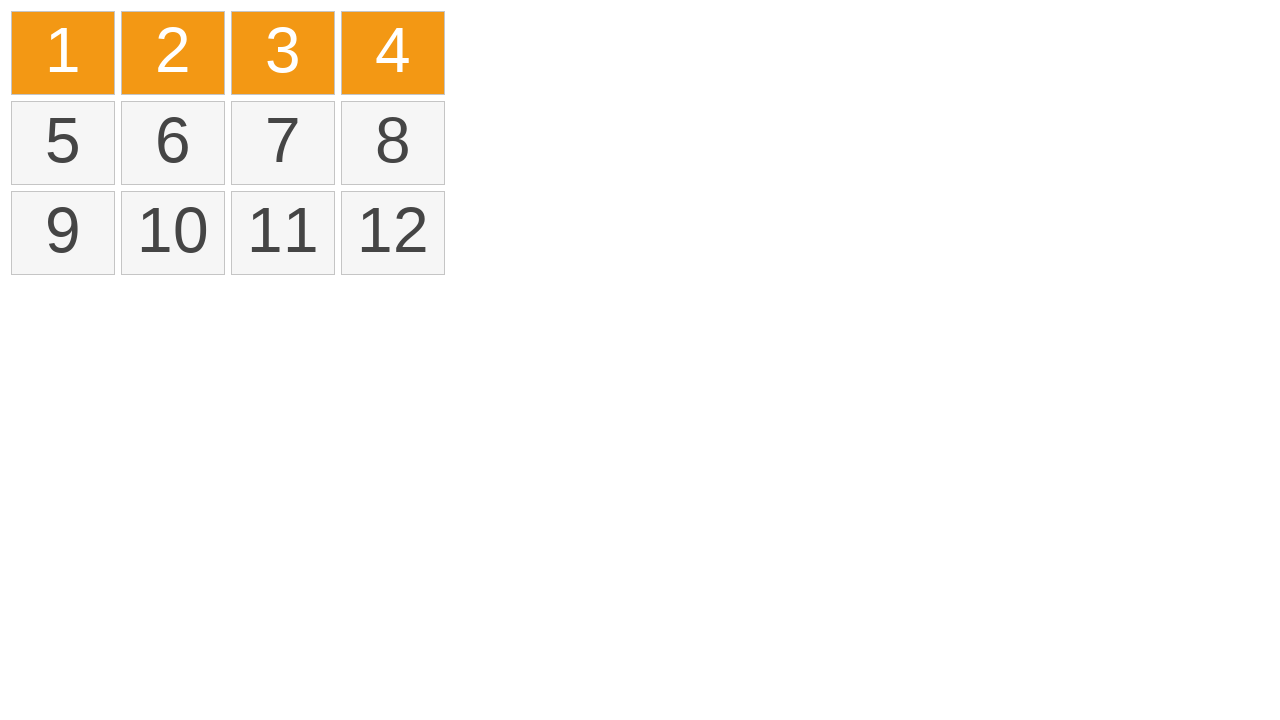